Navigates to anhtester.com and clicks on the login button to access the login page

Starting URL: https://anhtester.com/

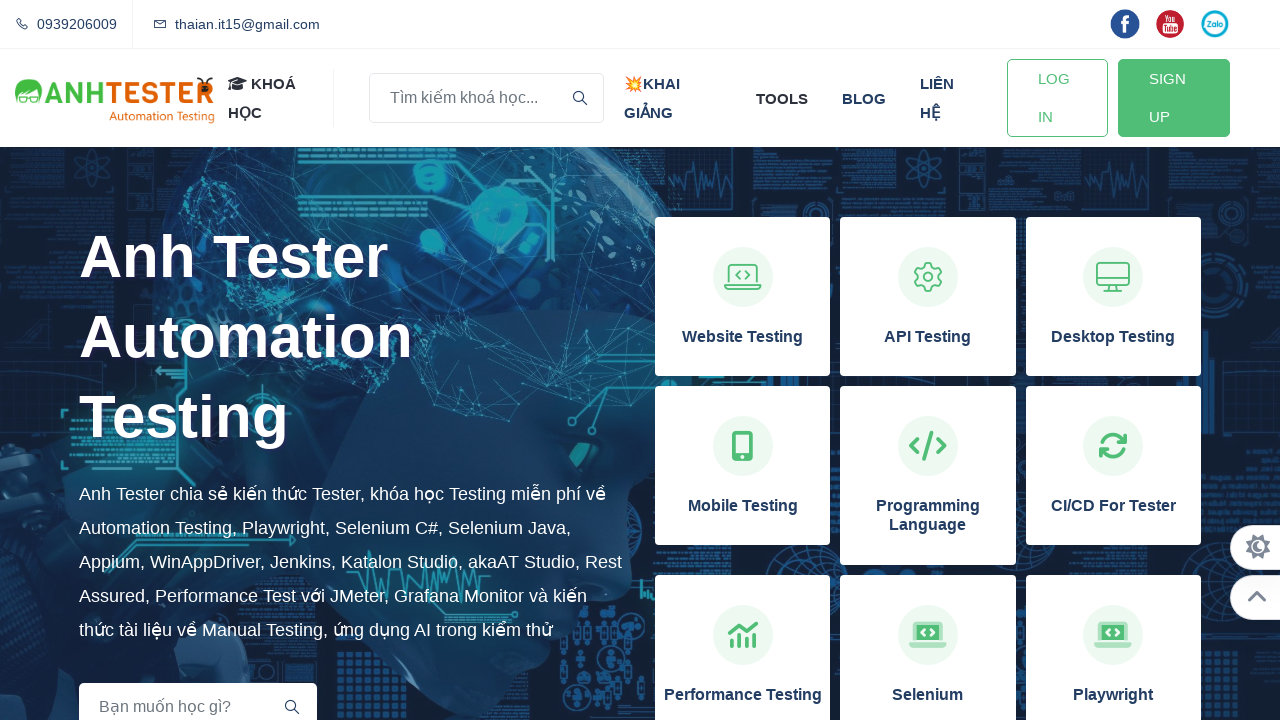

Navigated to https://anhtester.com/
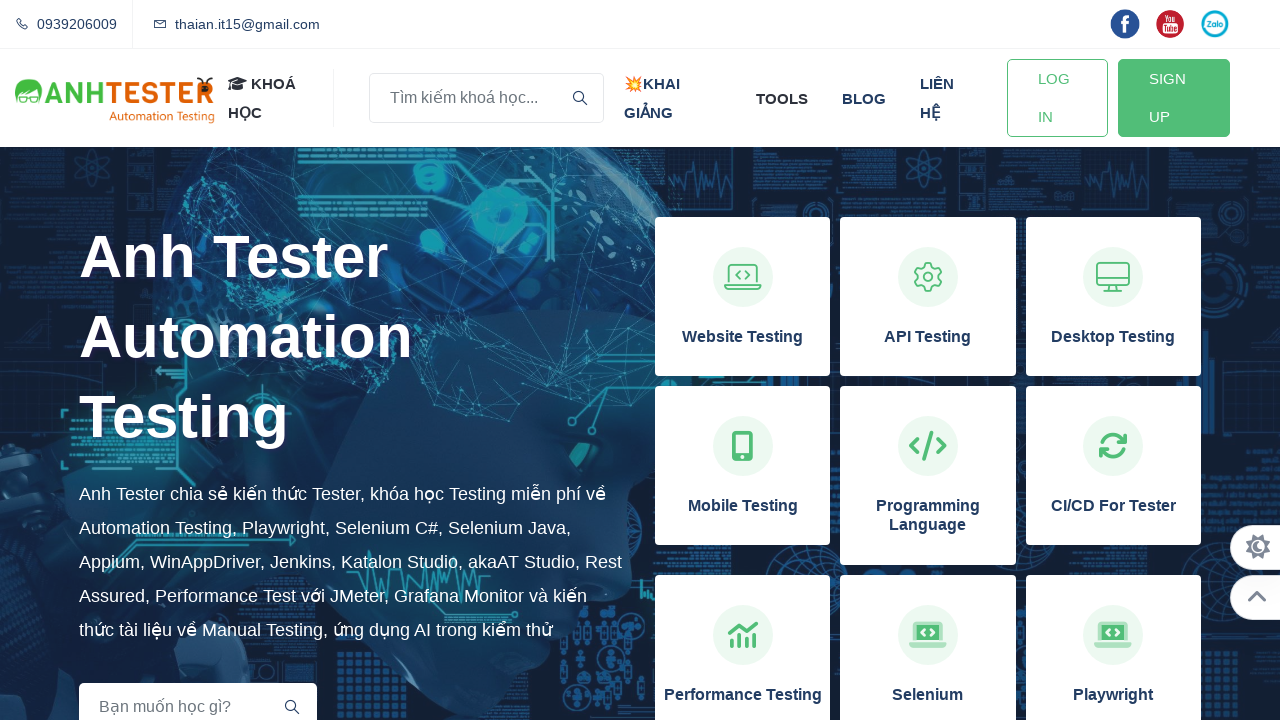

Clicked on the login button to access the login page at (1057, 98) on a#btn-login
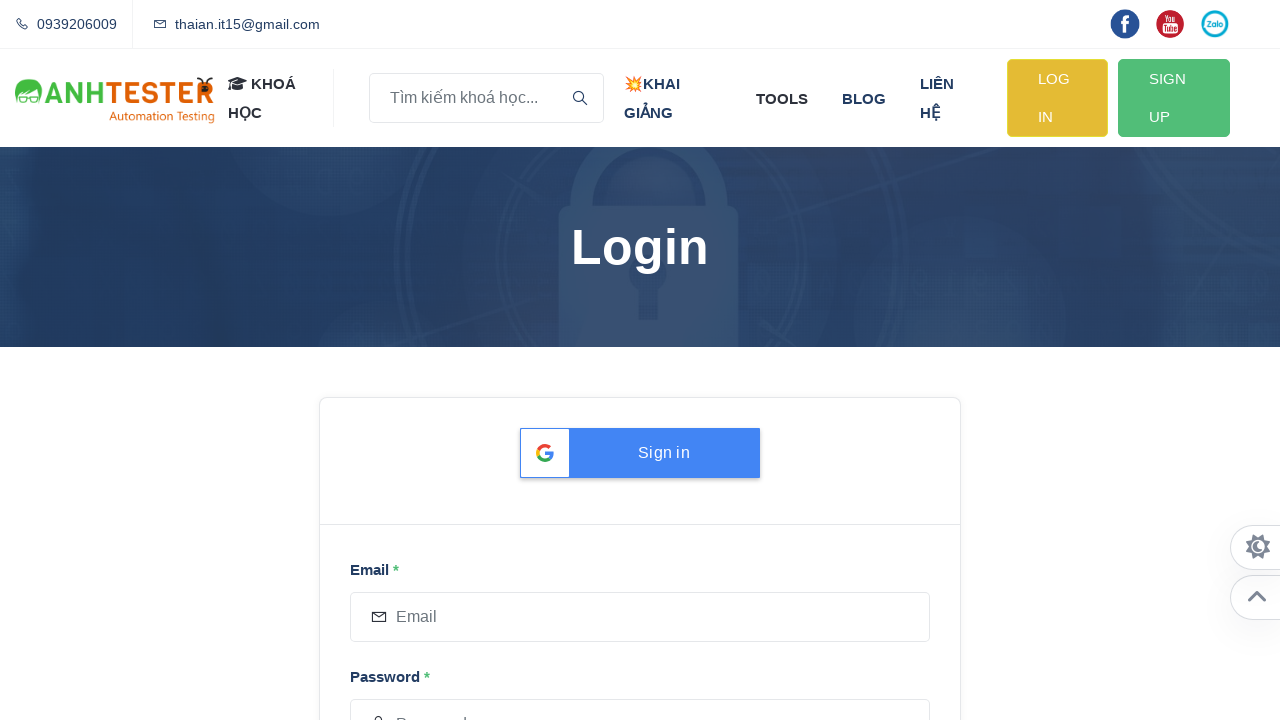

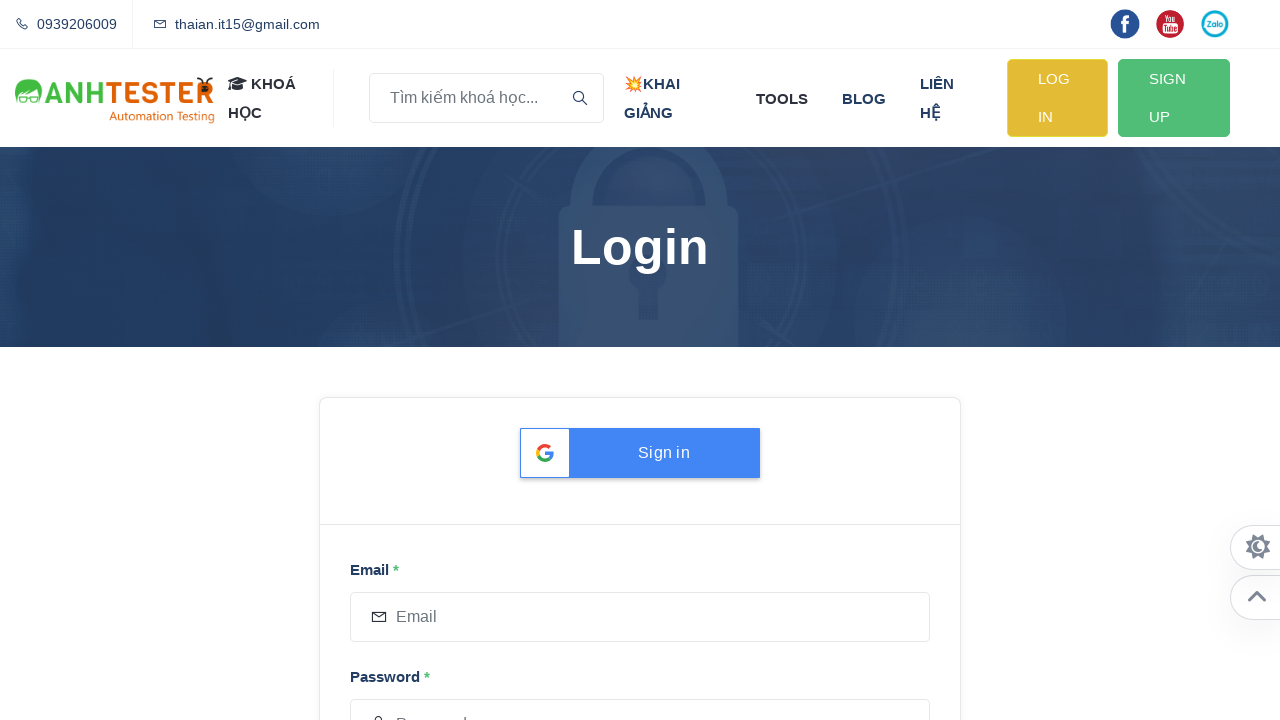